Demonstrates using comma selectors to click on a sign-in link (matching various text patterns like SignIn, LogIn, etc.) and then closes the login popup by clicking the close button.

Starting URL: https://academy.naveenautomationlabs.com/

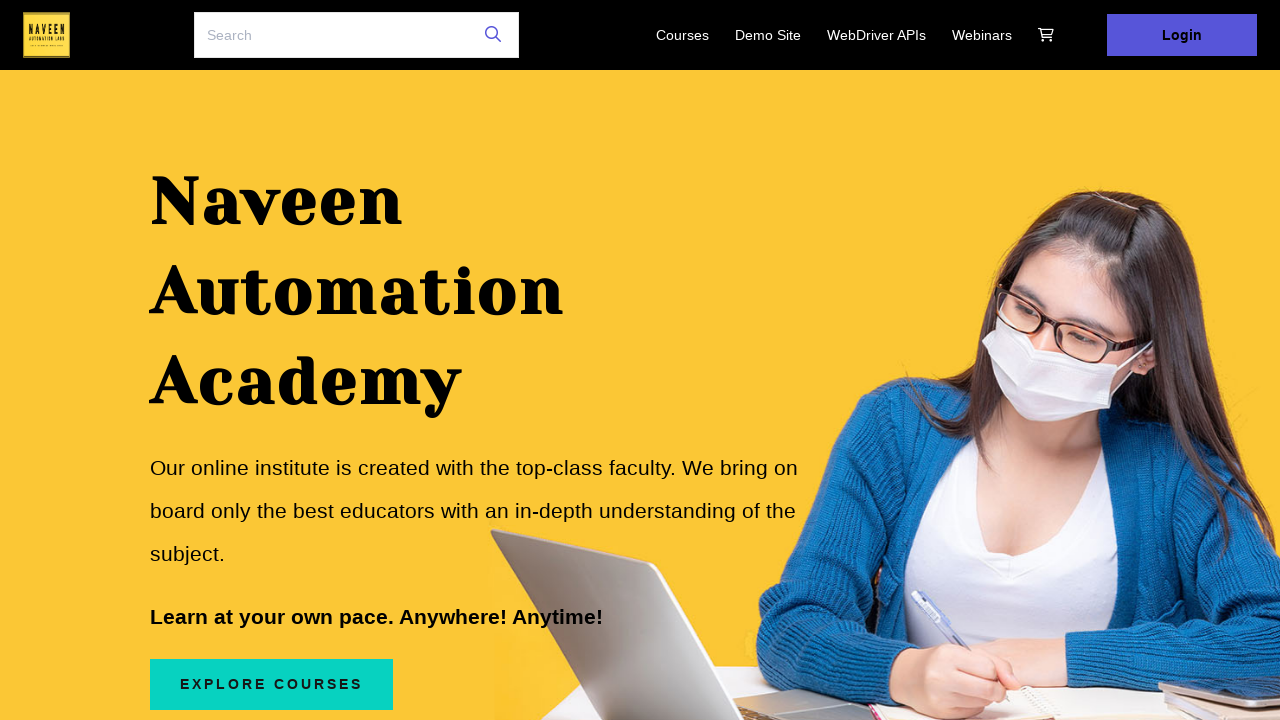

Navigated to academy.naveenautomationlabs.com
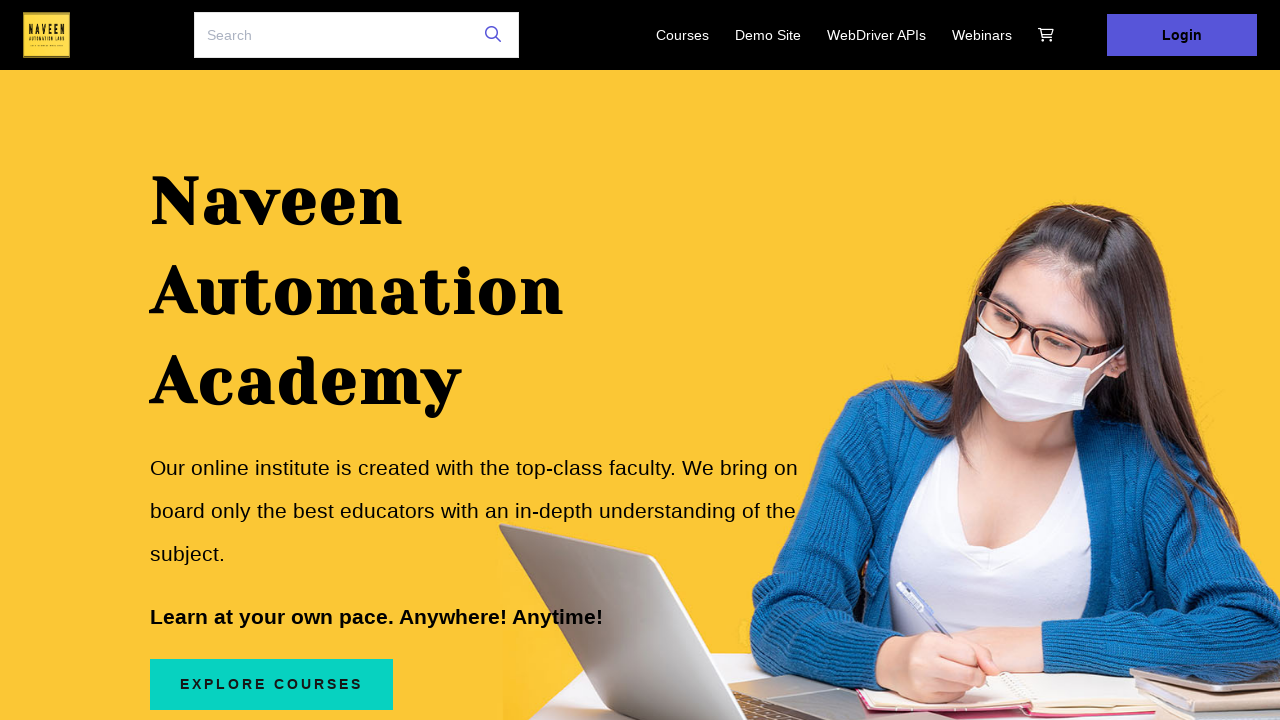

Clicked sign-in/login link using comma selector to match SignIn, LogIn, Signin, Login, or signin text patterns at (1182, 35) on a:has-text('SignIn'), a:has-text('LogIn'), a:has-text('Signin'), a:has-text('Log
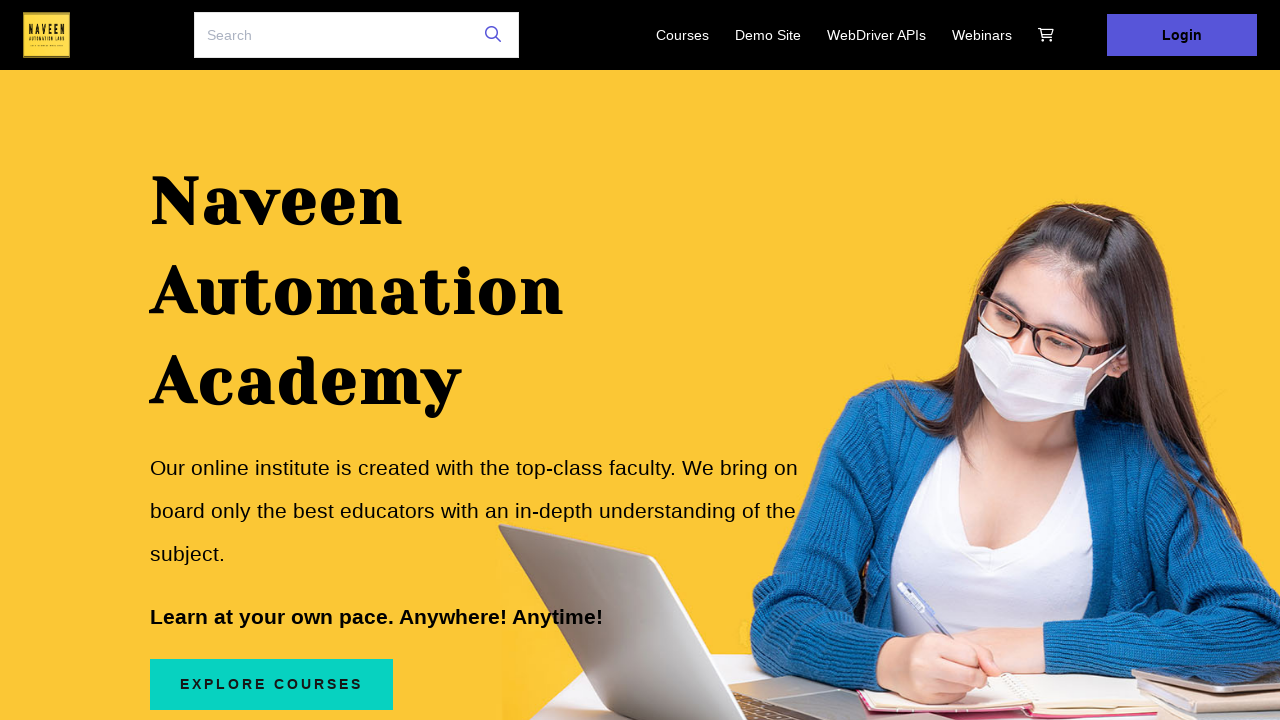

Closed login popup by clicking the close button inside the iframe at (826, 48) on #microfe-popup-login >> internal:control=enter-frame >> #loginPopupCloseBtn svg
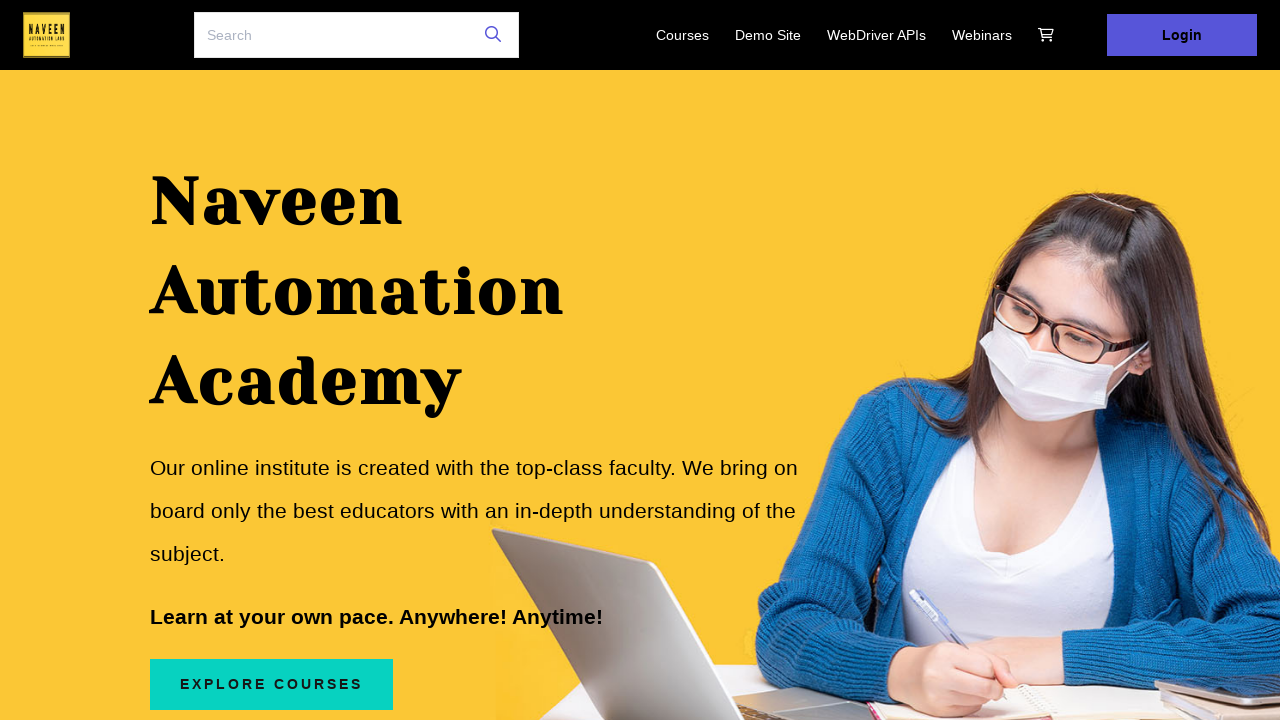

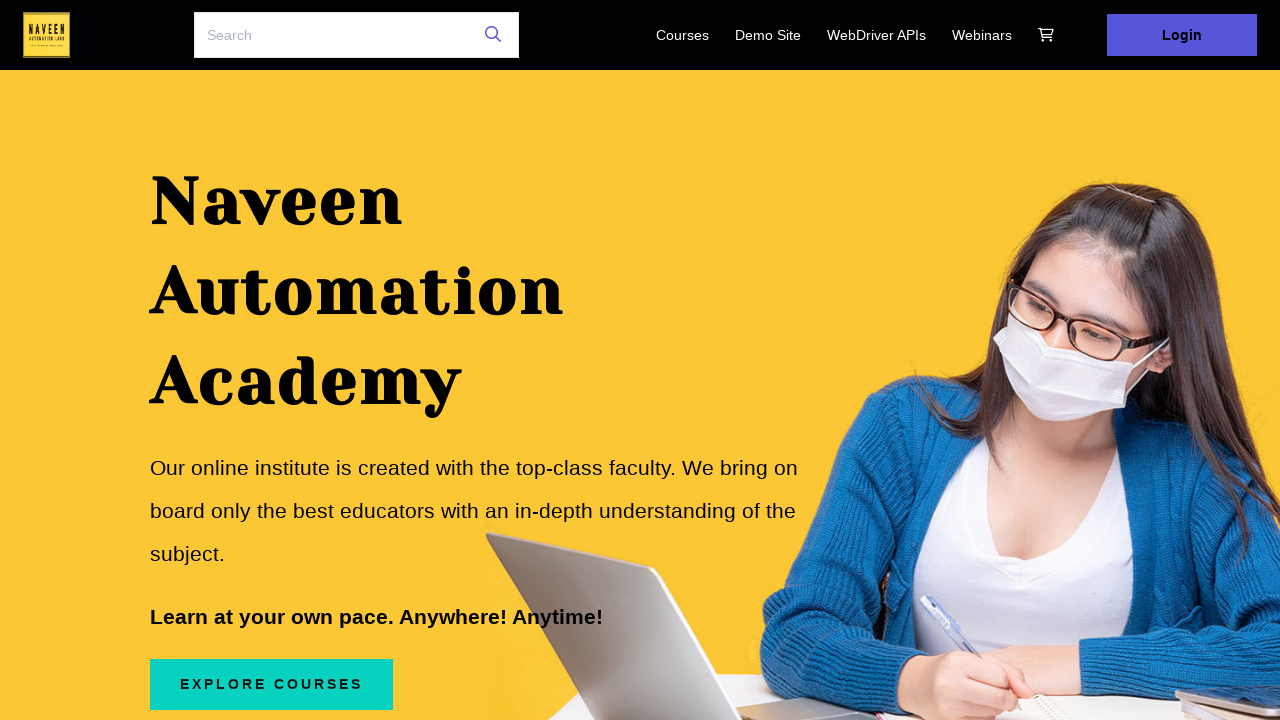